Tests selecting checkboxes for specific users in a web table by clicking checkboxes associated with user names

Starting URL: https://selectorshub.com/xpath-practice-page/

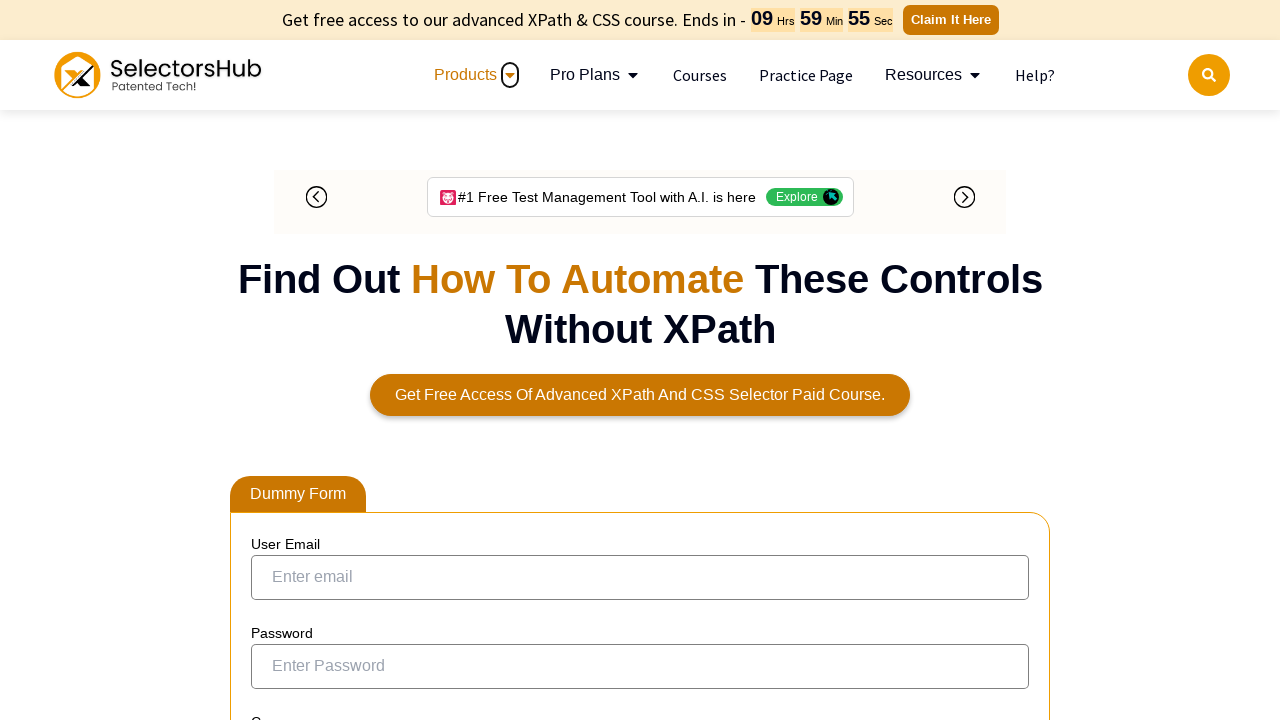

Clicked checkbox for Joe.Root at (274, 360) on xpath=//a[text()='Joe.Root']/parent::td/preceding-sibling::td/input[@type='check
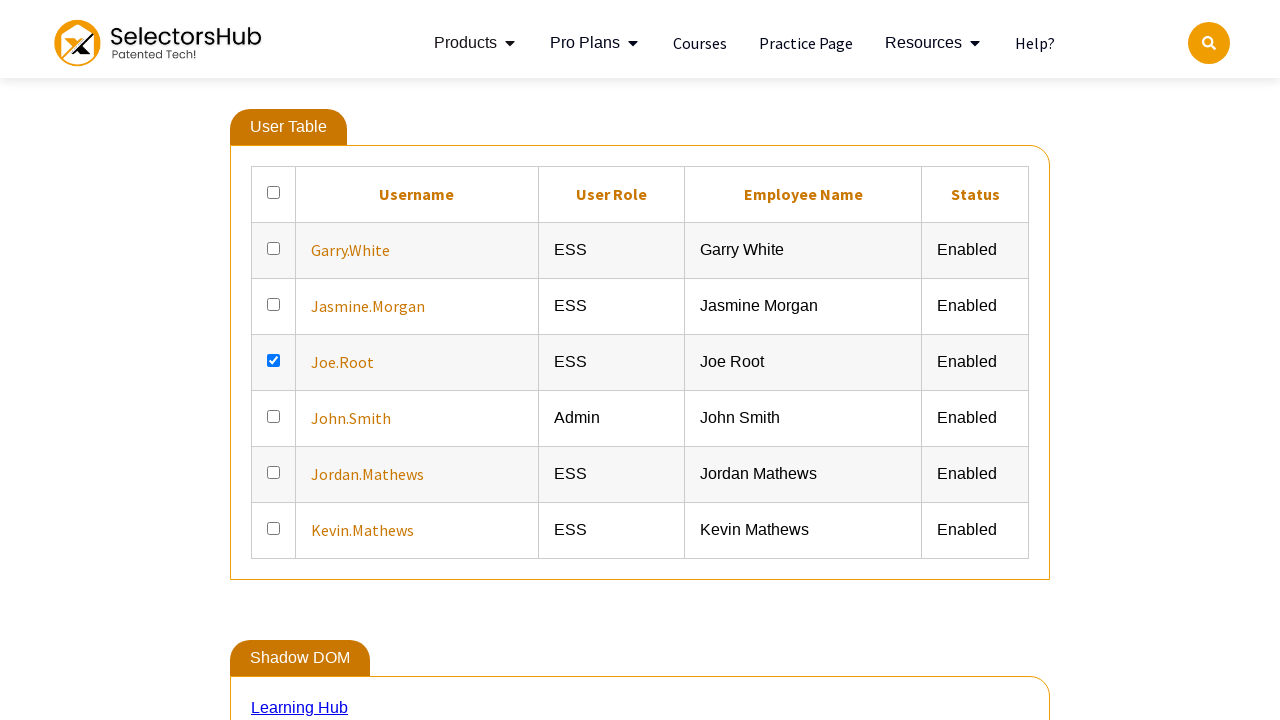

Clicked checkbox for John.Smith at (274, 408) on xpath=//a[text()='John.Smith']/parent::td/preceding-sibling::td/input[@type='che
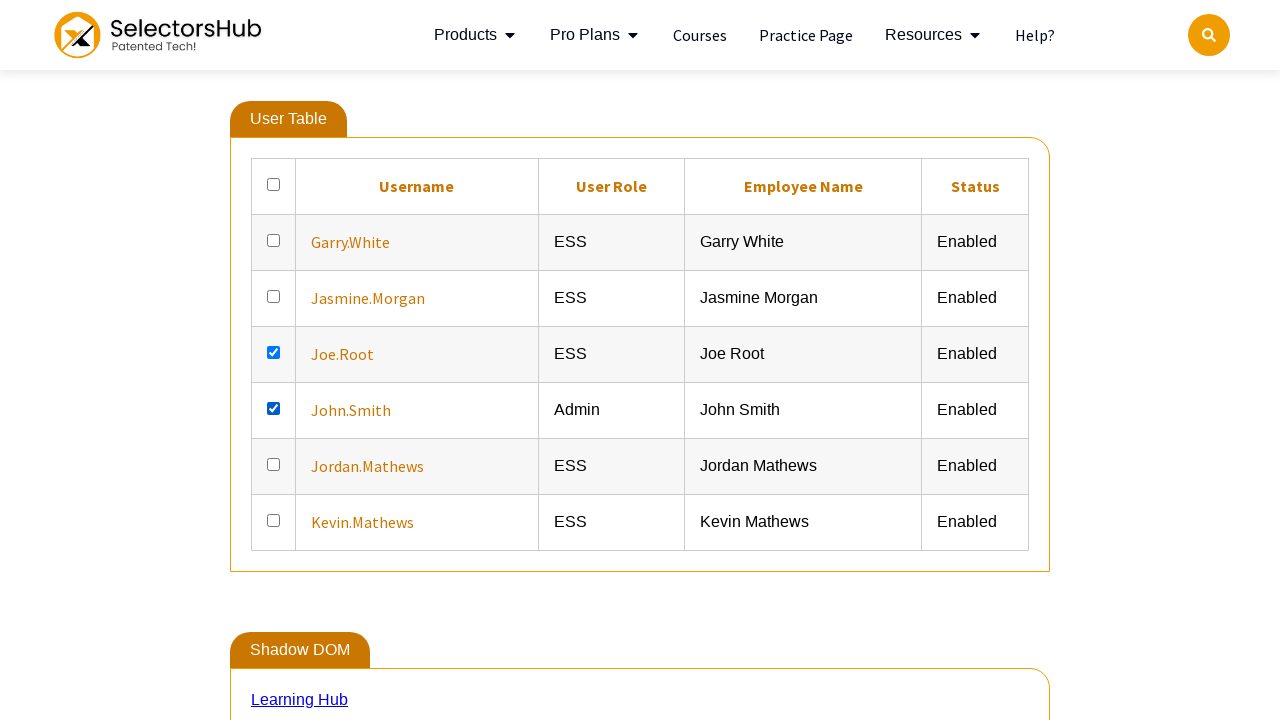

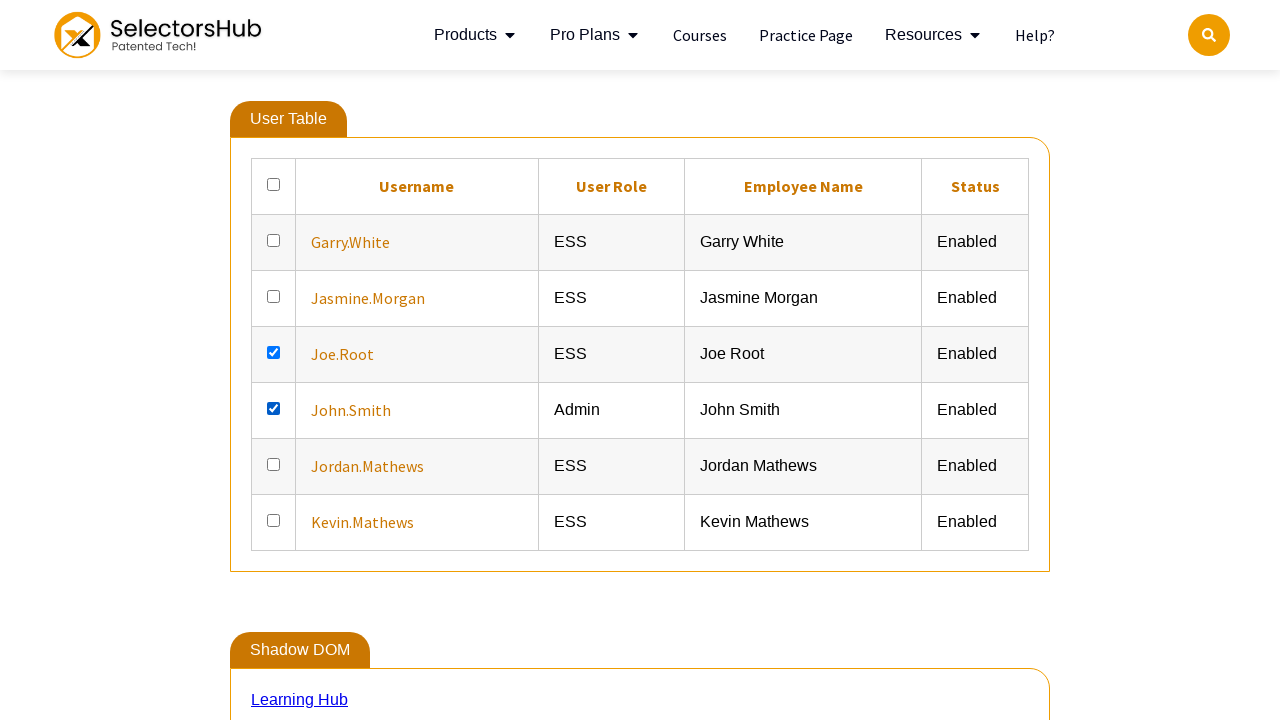